Verifies the page title and checks if a Wikipedia icon element is displayed on the test automation practice blog

Starting URL: https://testautomationpractice.blogspot.com/

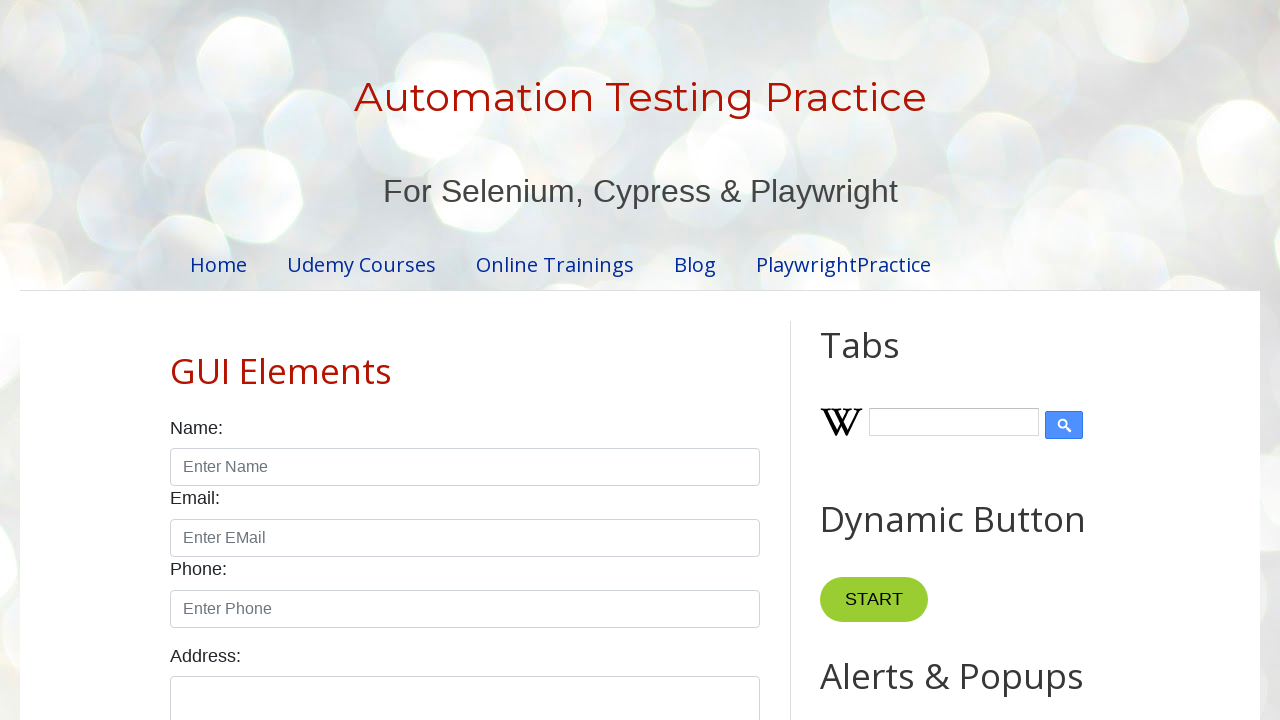

Navigated to test automation practice blog
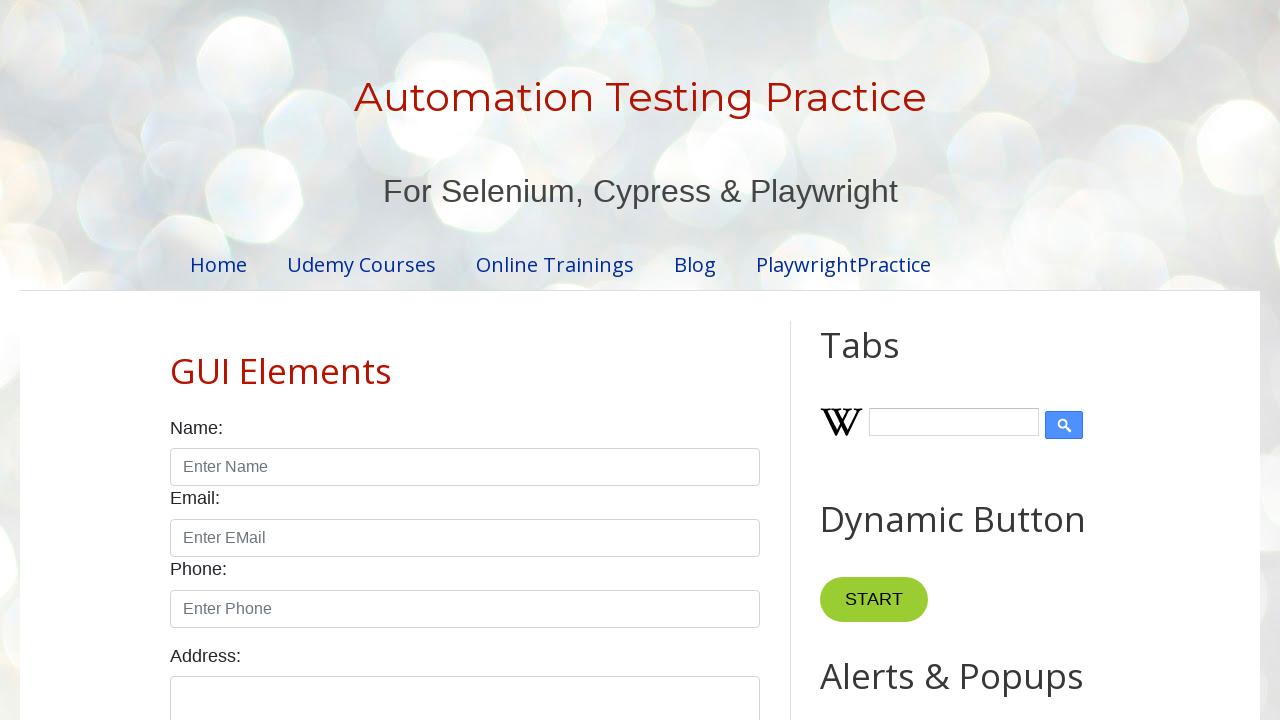

Wikipedia icon element loaded on the page
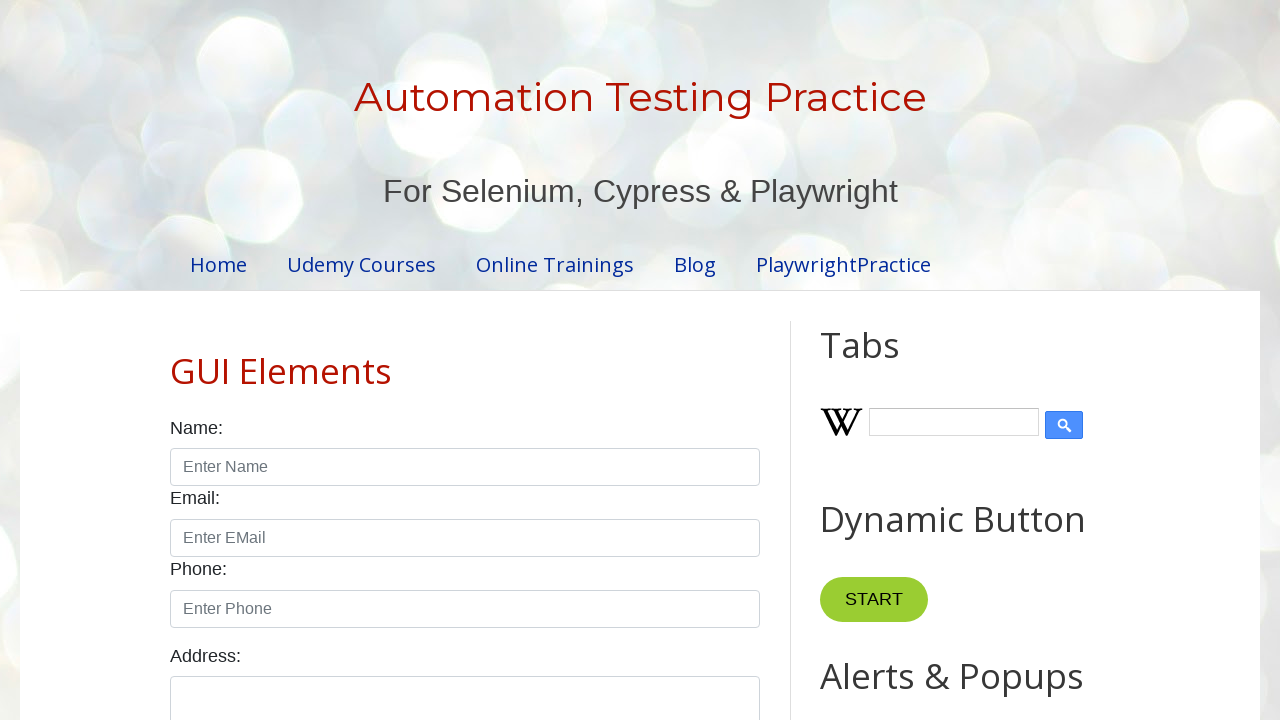

Retrieved page title: 'Automation Testing Practice'
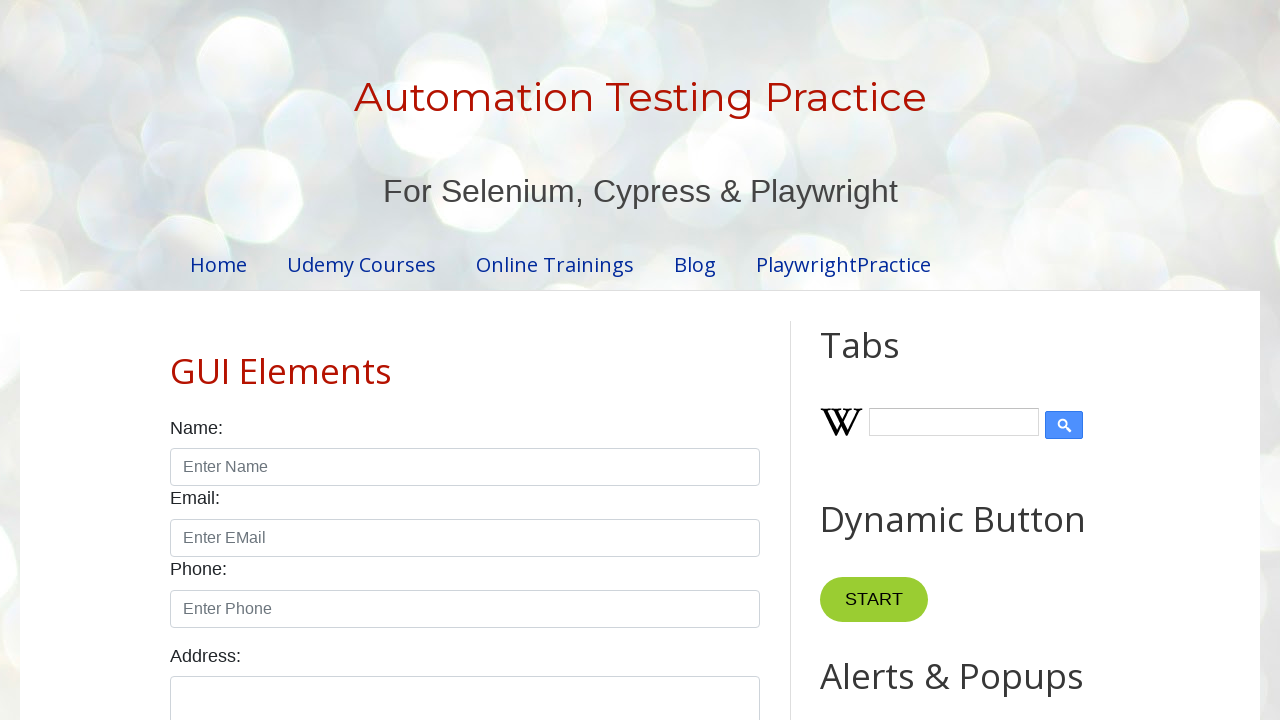

Verified Wikipedia icon is visible: True
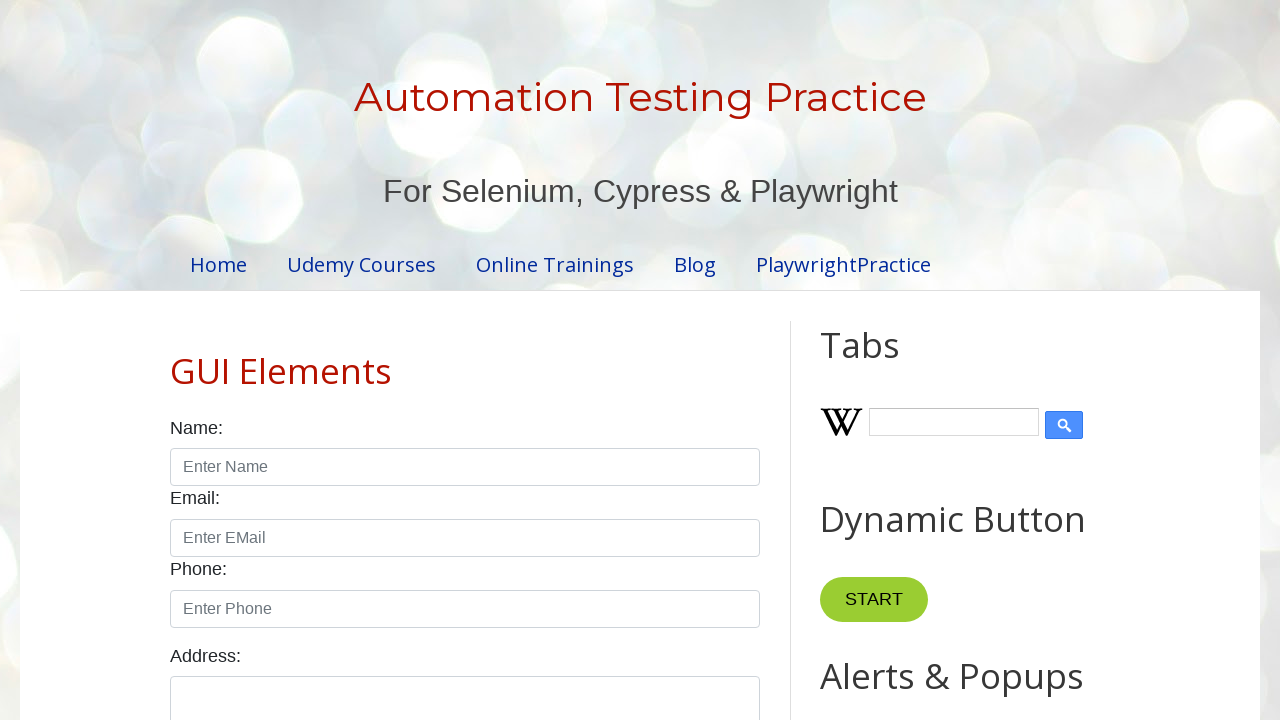

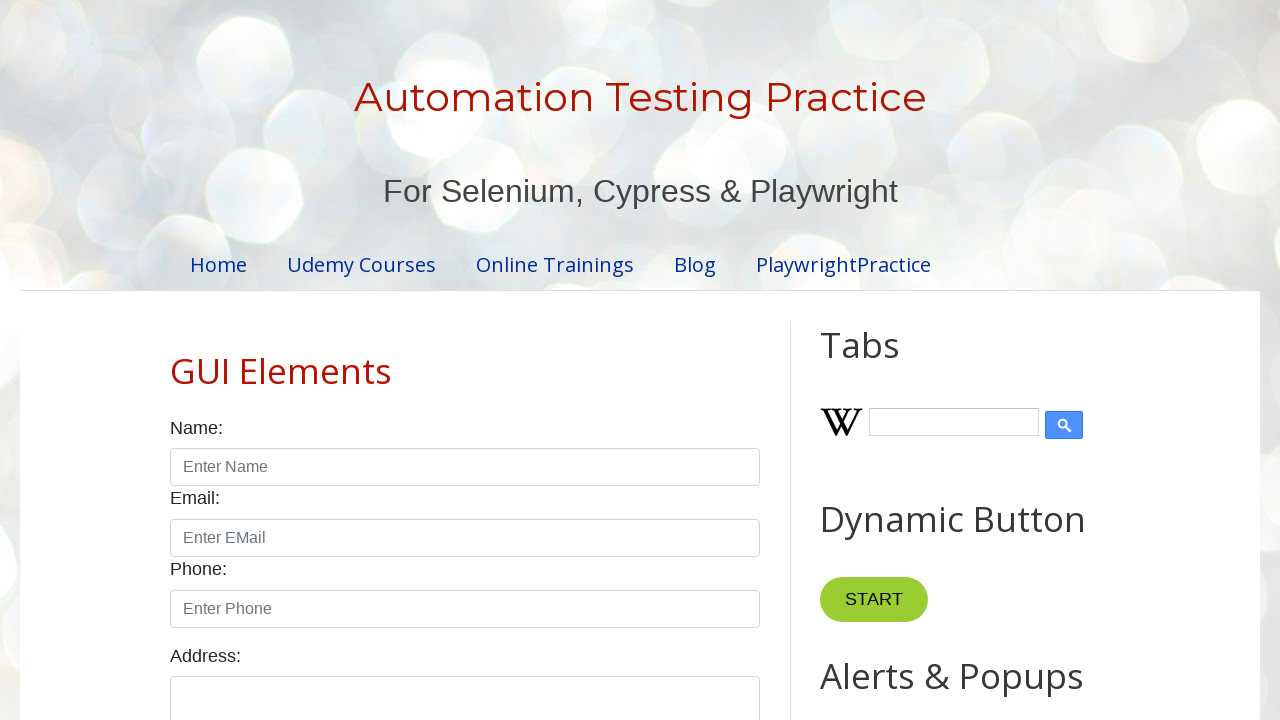